Tests a registration/challenge form by filling email, password, selecting date fields (day, month, year), toggling a notification checkbox, and submitting the form

Starting URL: https://curso-web-scraping.pages.dev/#/desafio/1

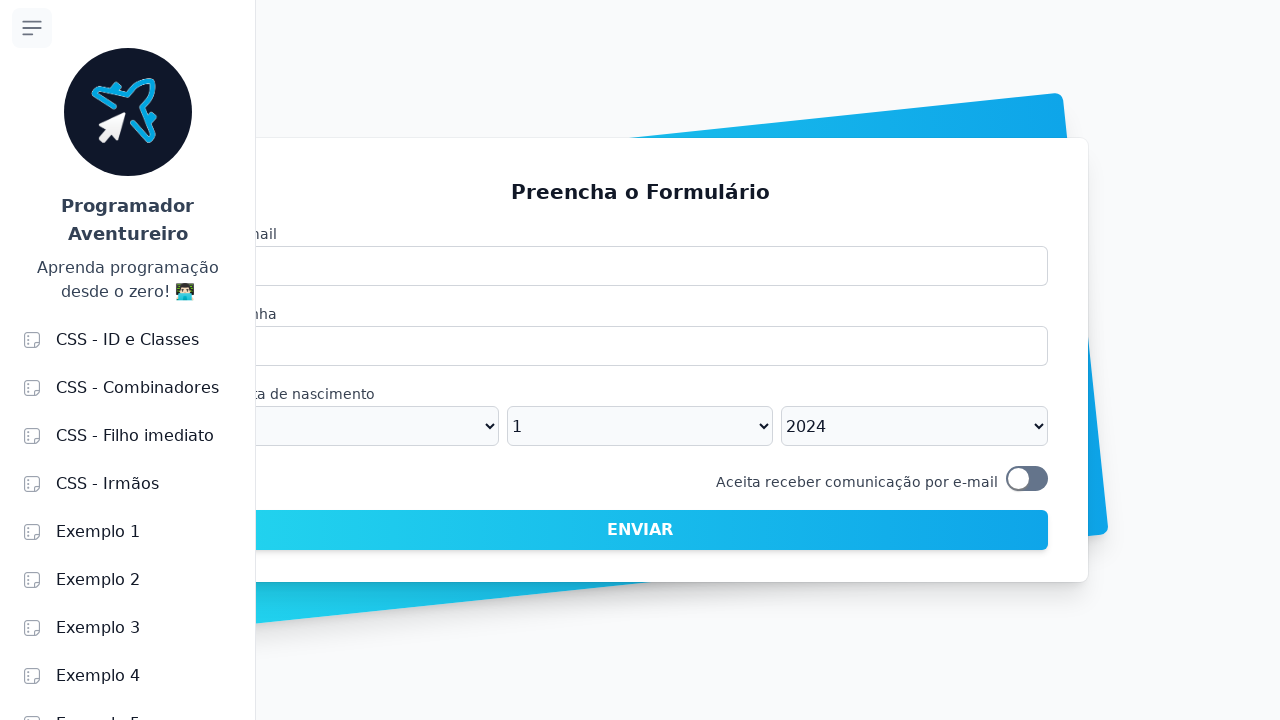

Filled email field with 'maria.santos@testmail.com' on input[name='email']
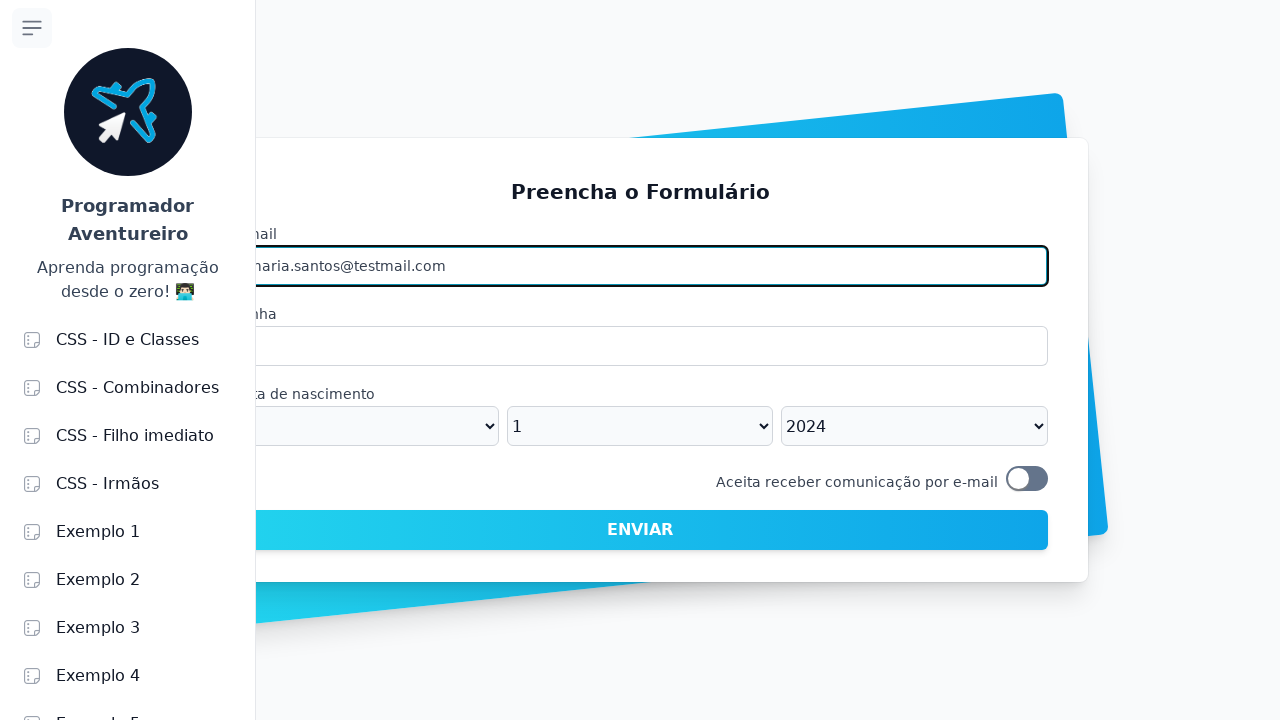

Filled password field with 'securepass456' on input[name='senha']
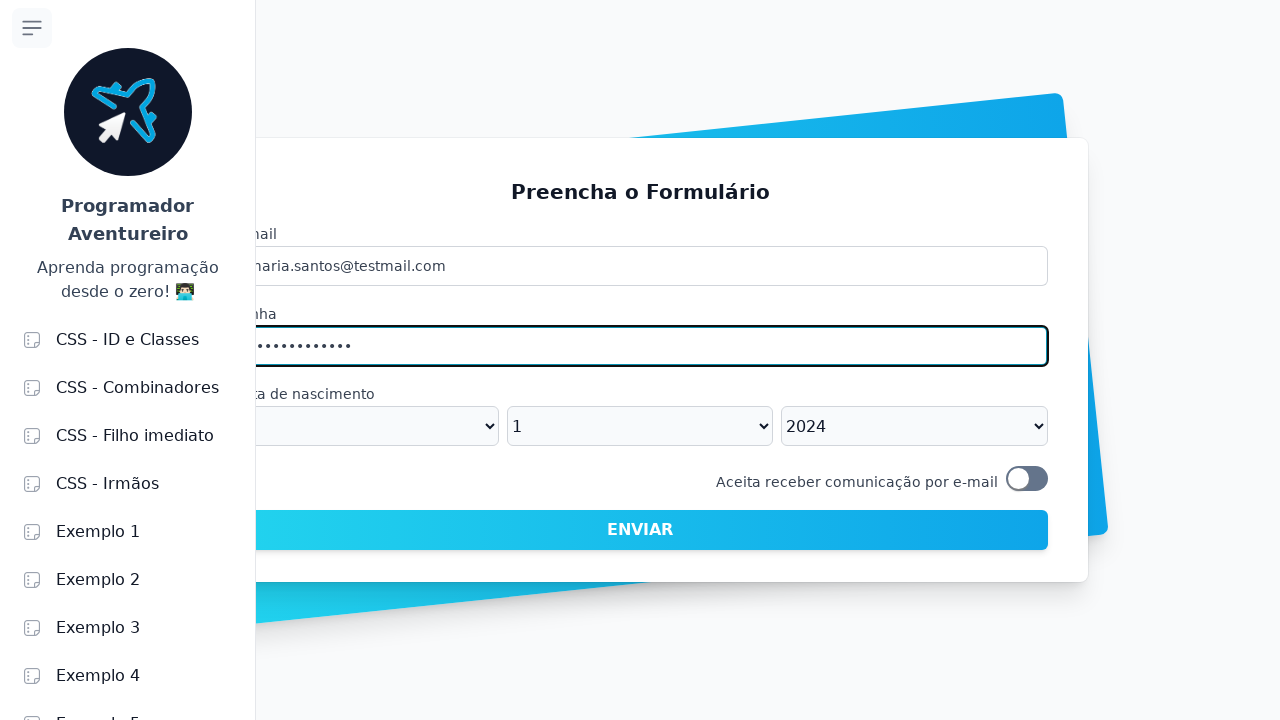

Selected day (12th) from day dropdown on select[name='dia']
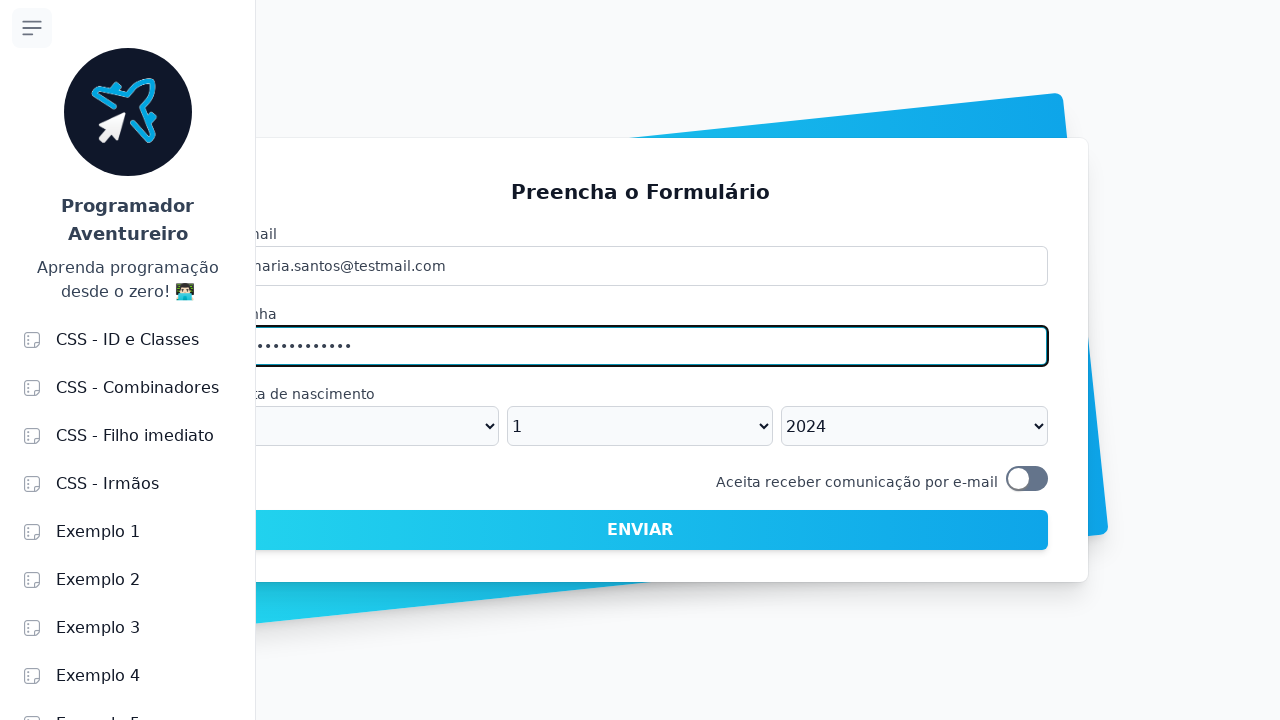

Selected month (6th) from month dropdown on select[name='mes']
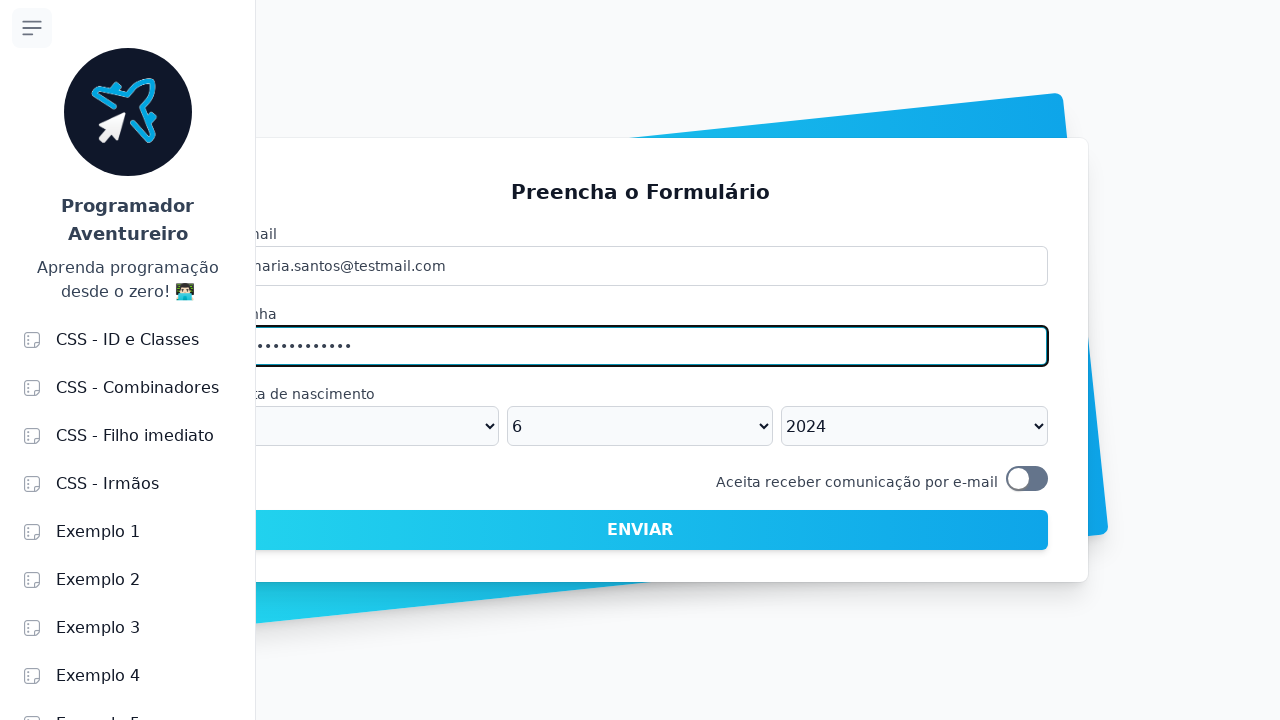

Selected year (29th) from year dropdown on select[name='ano']
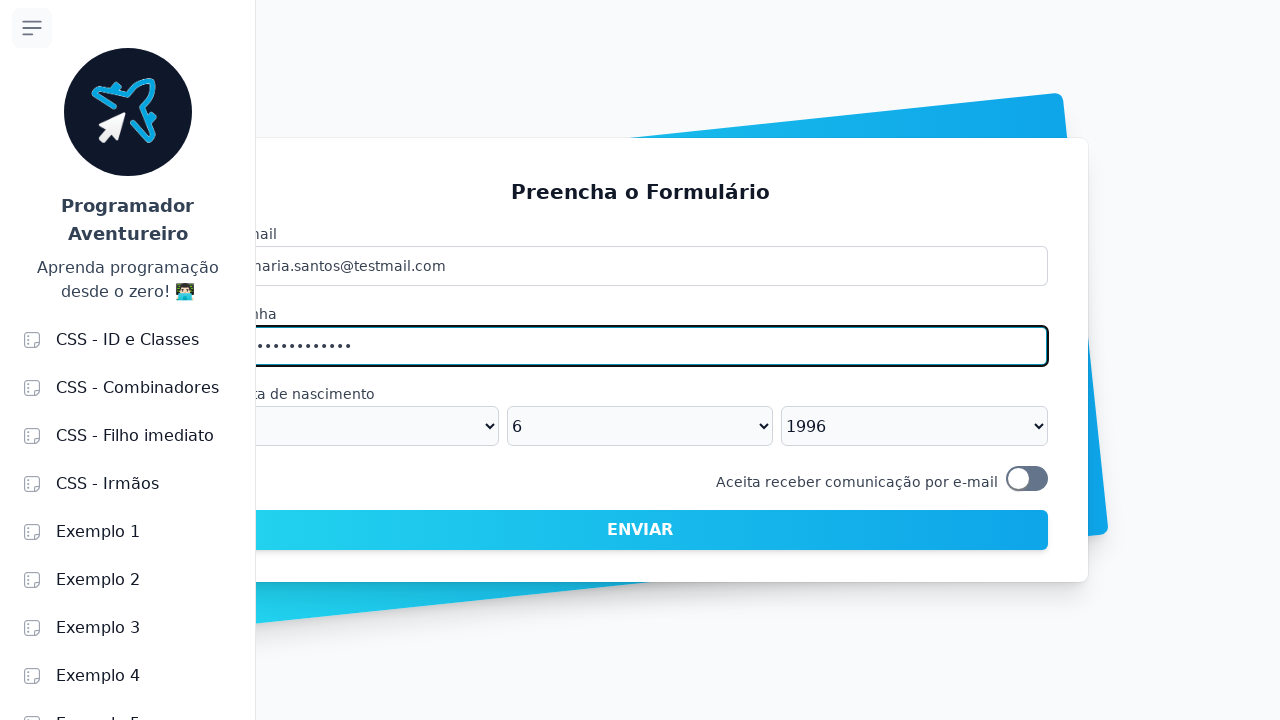

Toggled notification checkbox at (1027, 478) on #airplane-mode
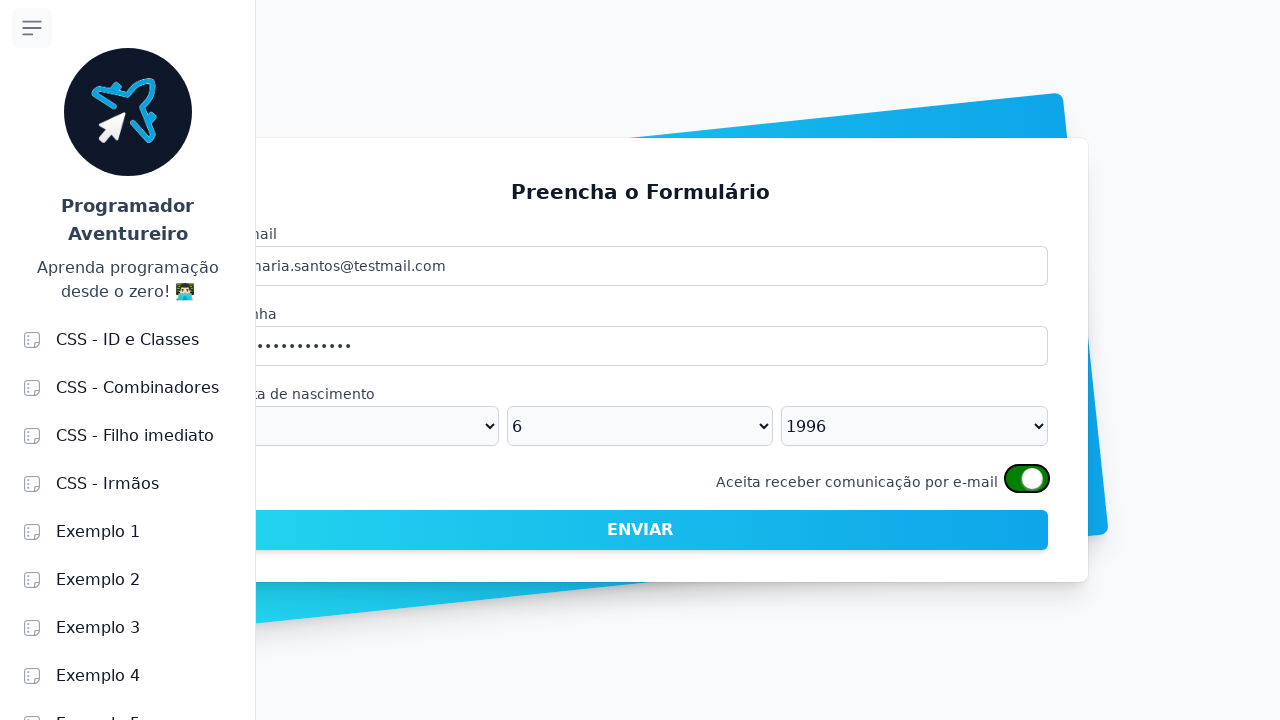

Clicked submit button to submit the form at (640, 530) on button[type='submit']
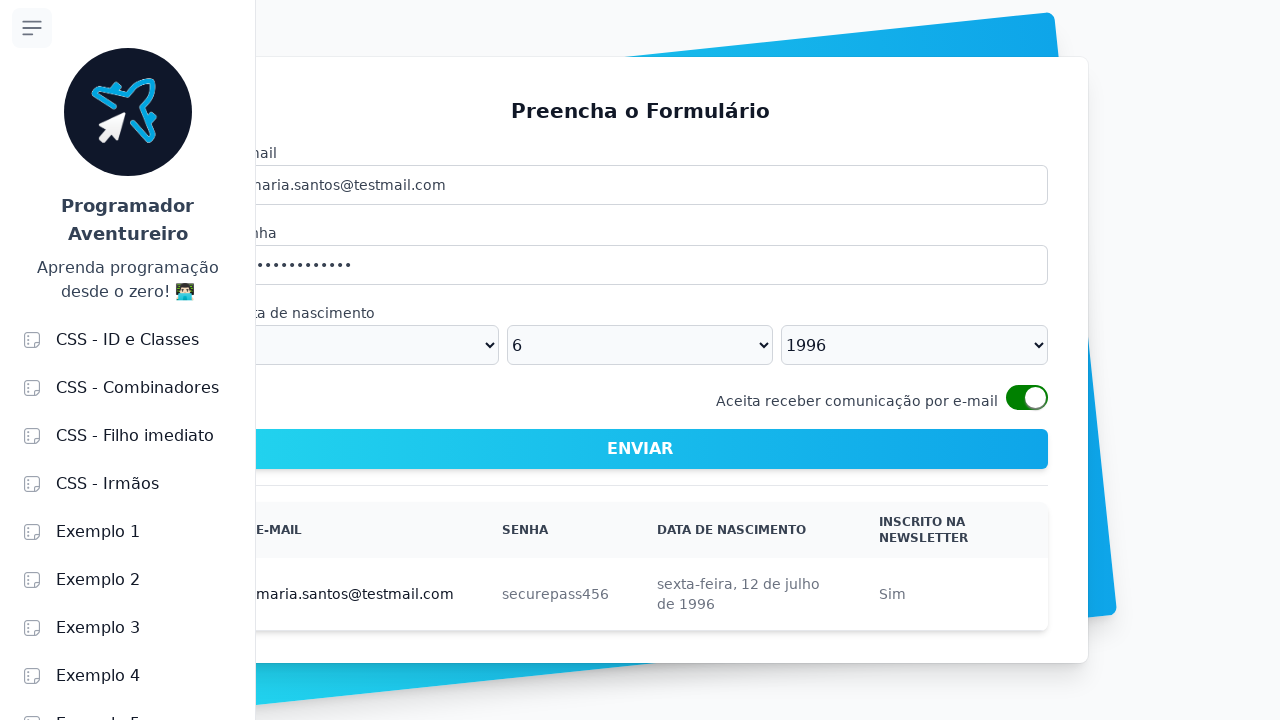

Form submission completed
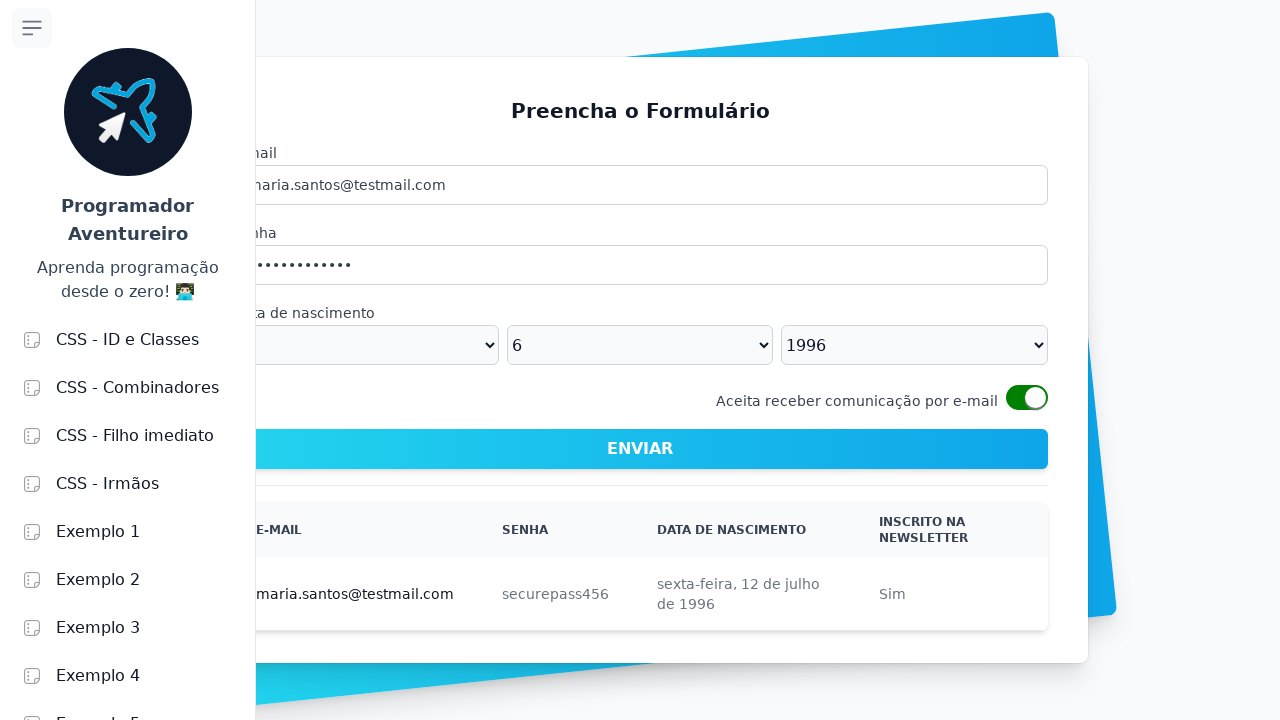

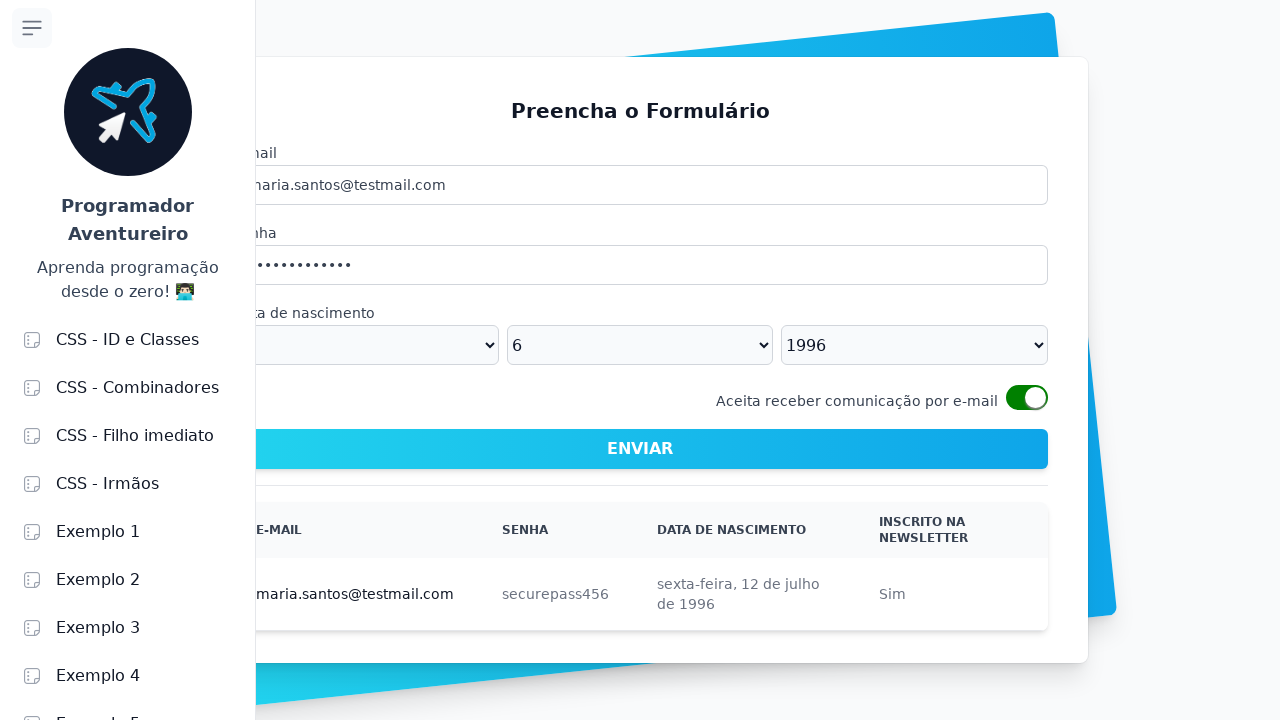